Tests alert, prompt and confirm dialogs by getting a password from an alert, entering it in a prompt, and confirming the return action

Starting URL: https://savkk.github.io/selenium-practice/

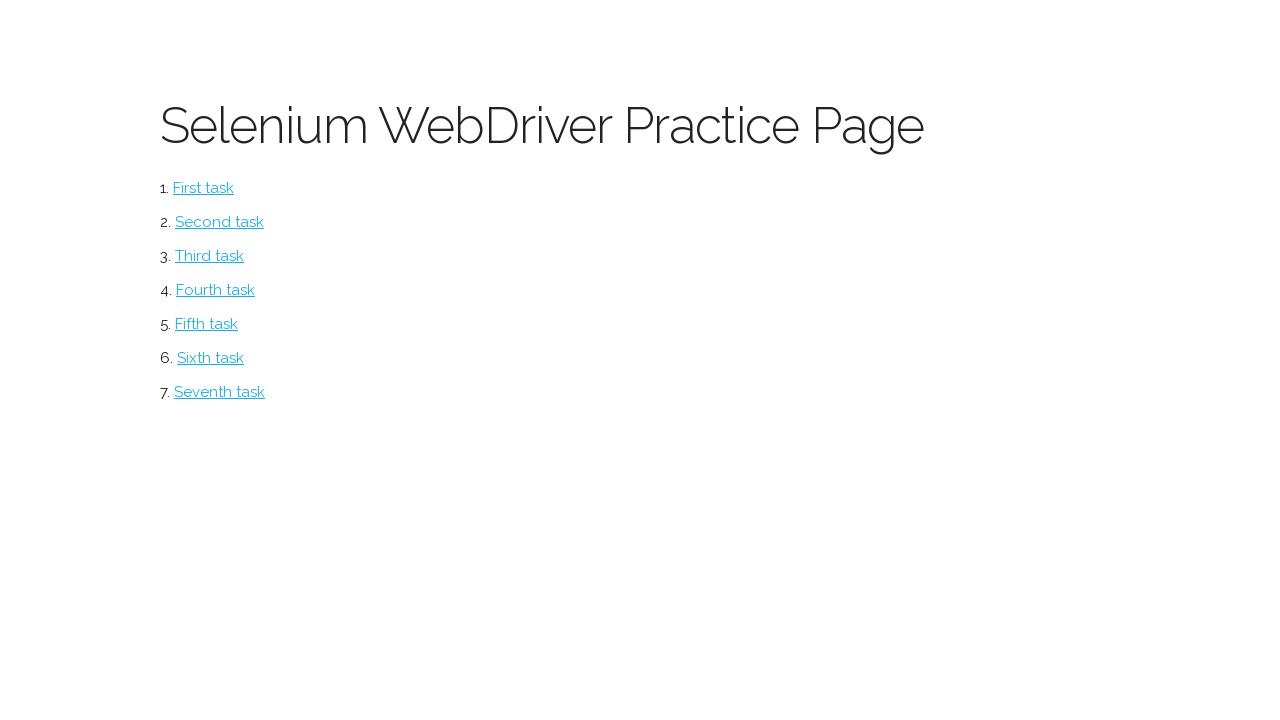

Clicked alerts navigation button at (210, 358) on #alerts
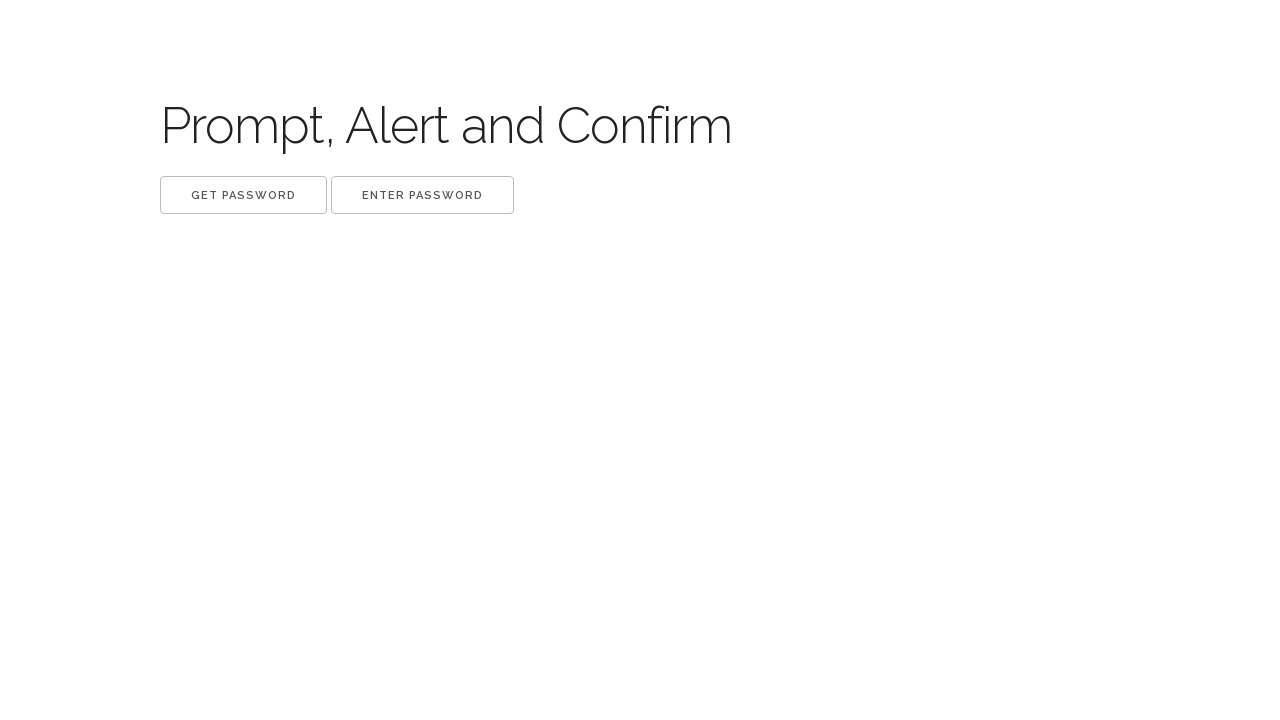

Clicked get button to trigger password alert at (244, 195) on button.get
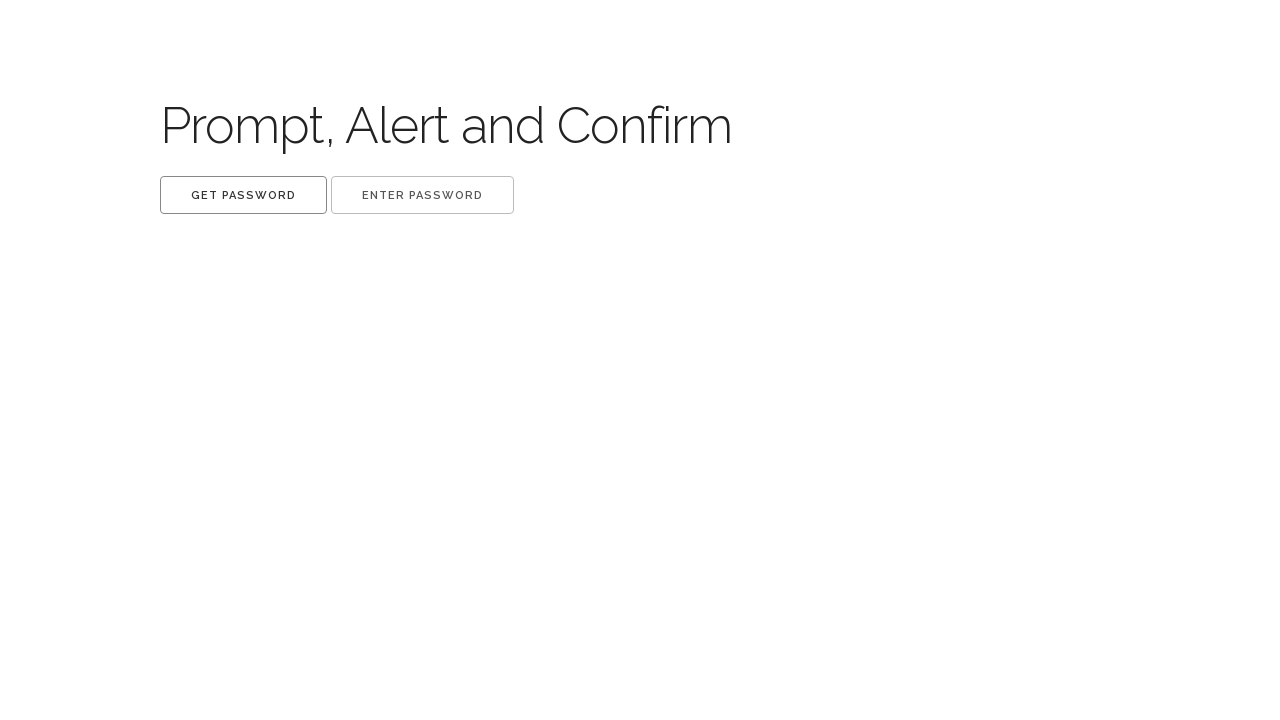

Clicked get button and captured password from alert dialog at (244, 195) on button.get
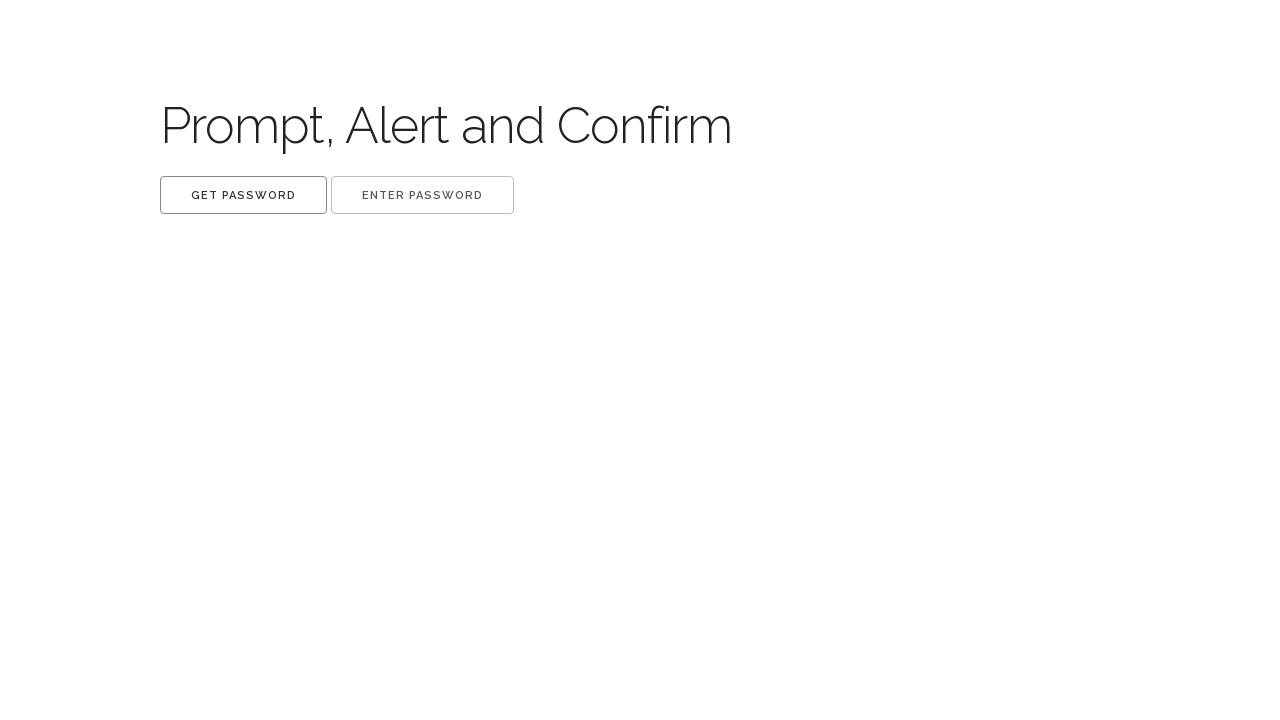

Waited 500ms for dialog to process
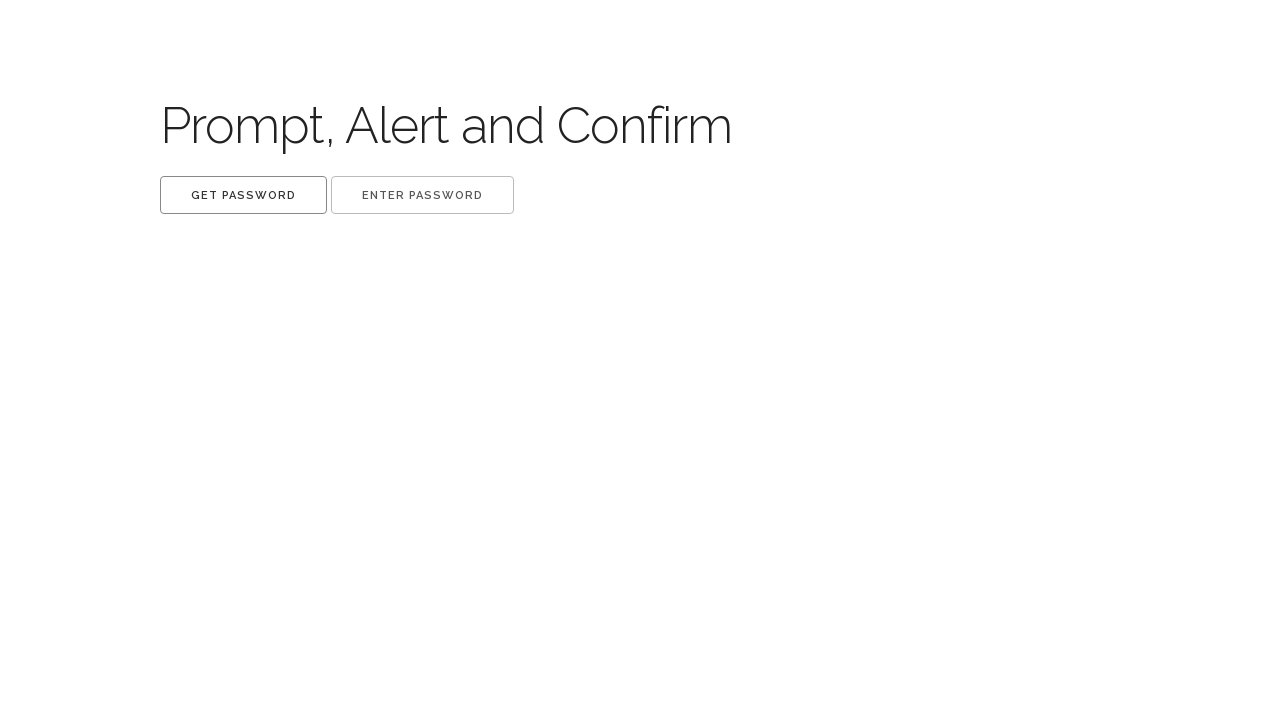

Removed get dialog event listener
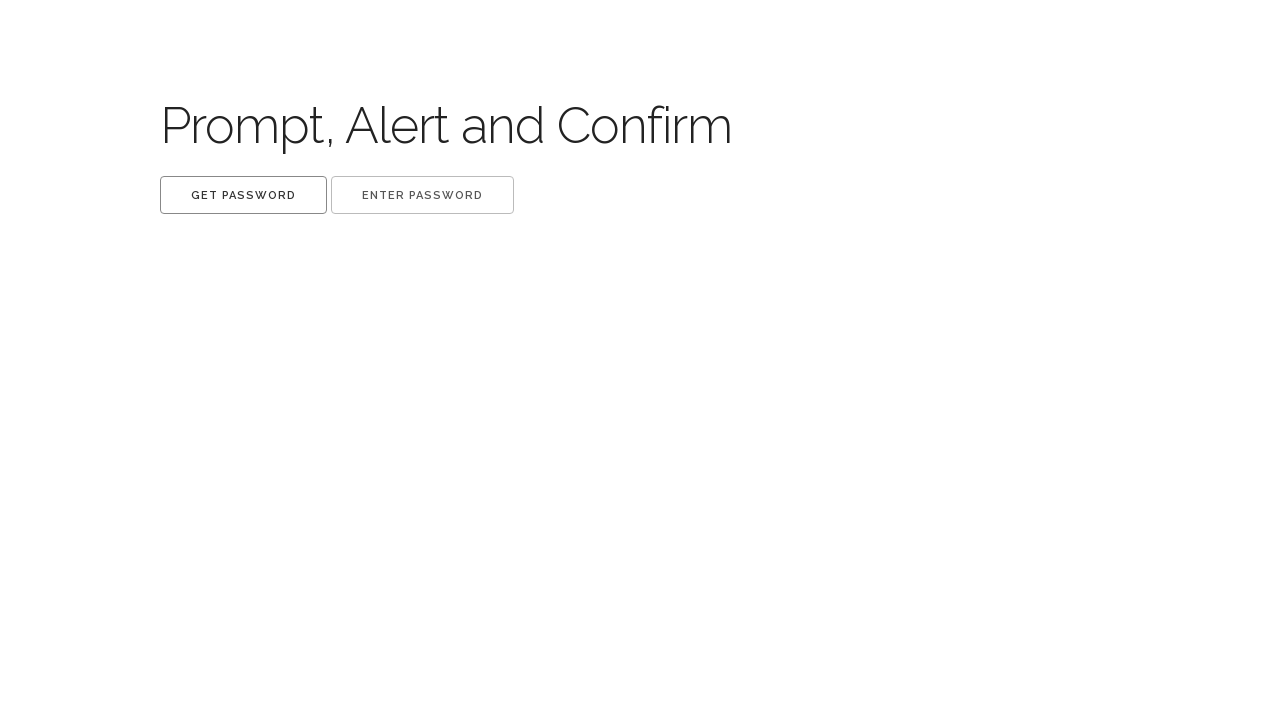

Clicked set button and entered password into prompt dialog at (422, 195) on button.set
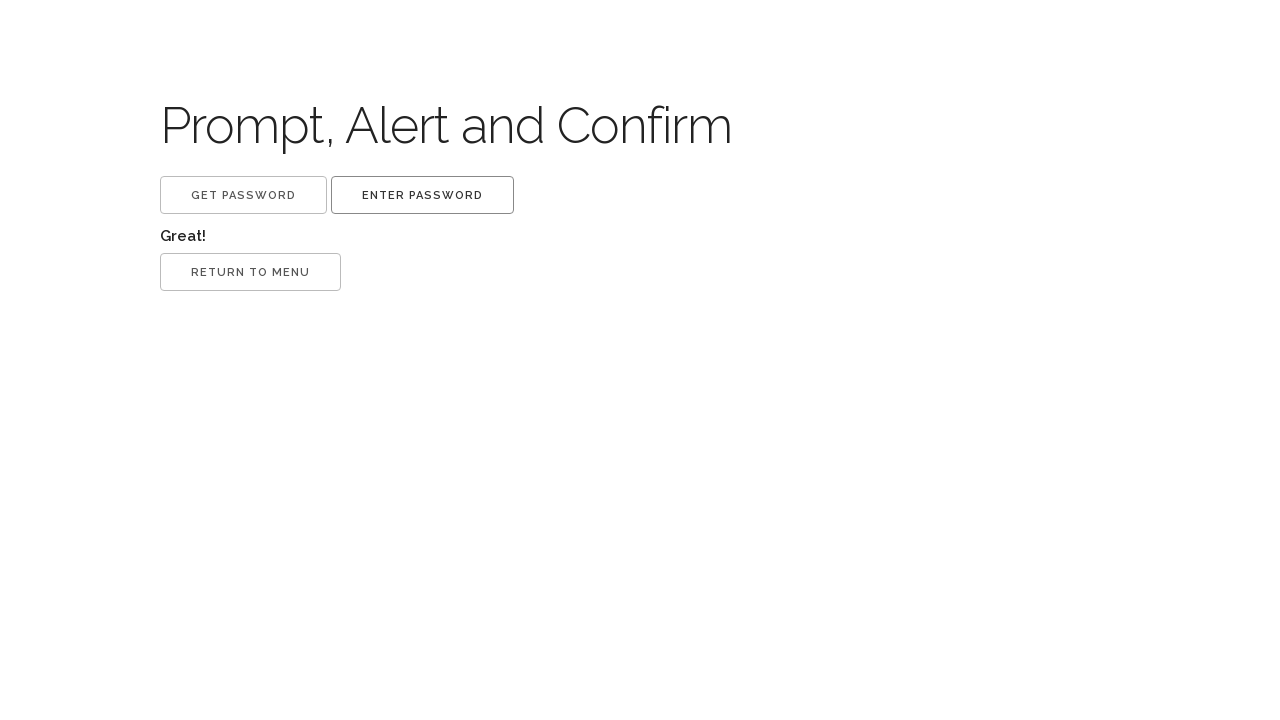

Waited 500ms for prompt dialog to process
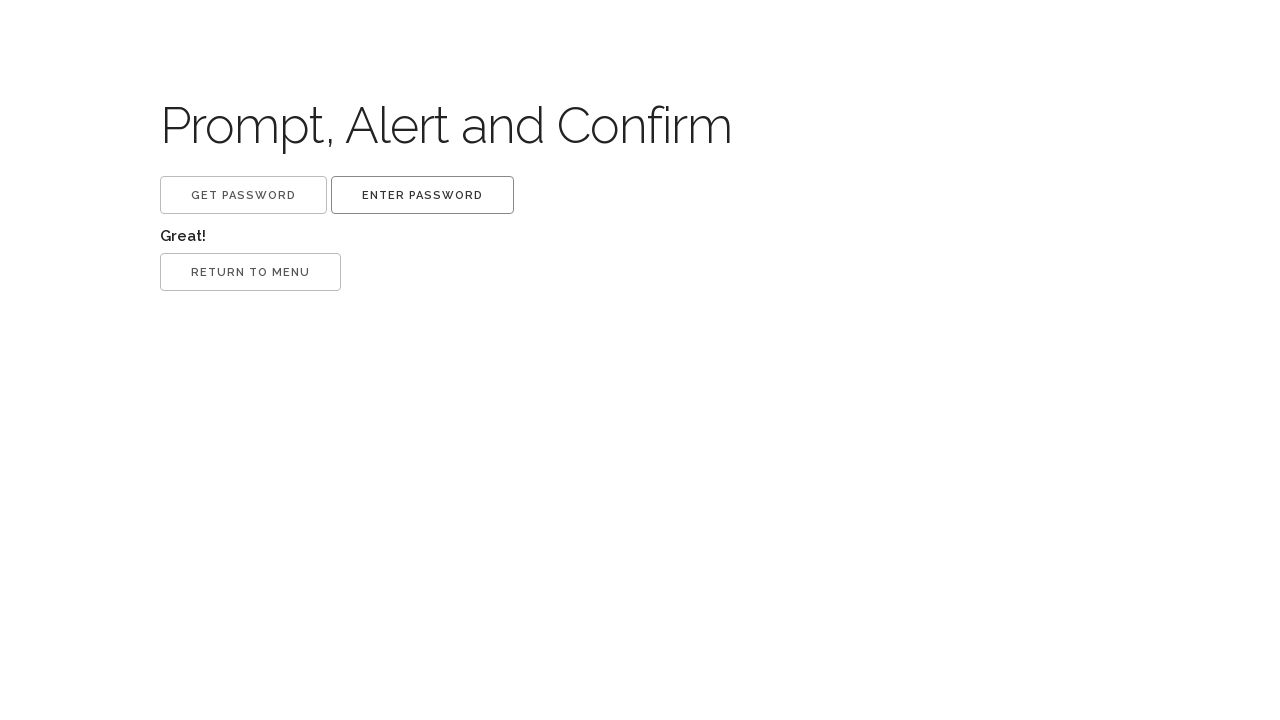

Removed set dialog event listener
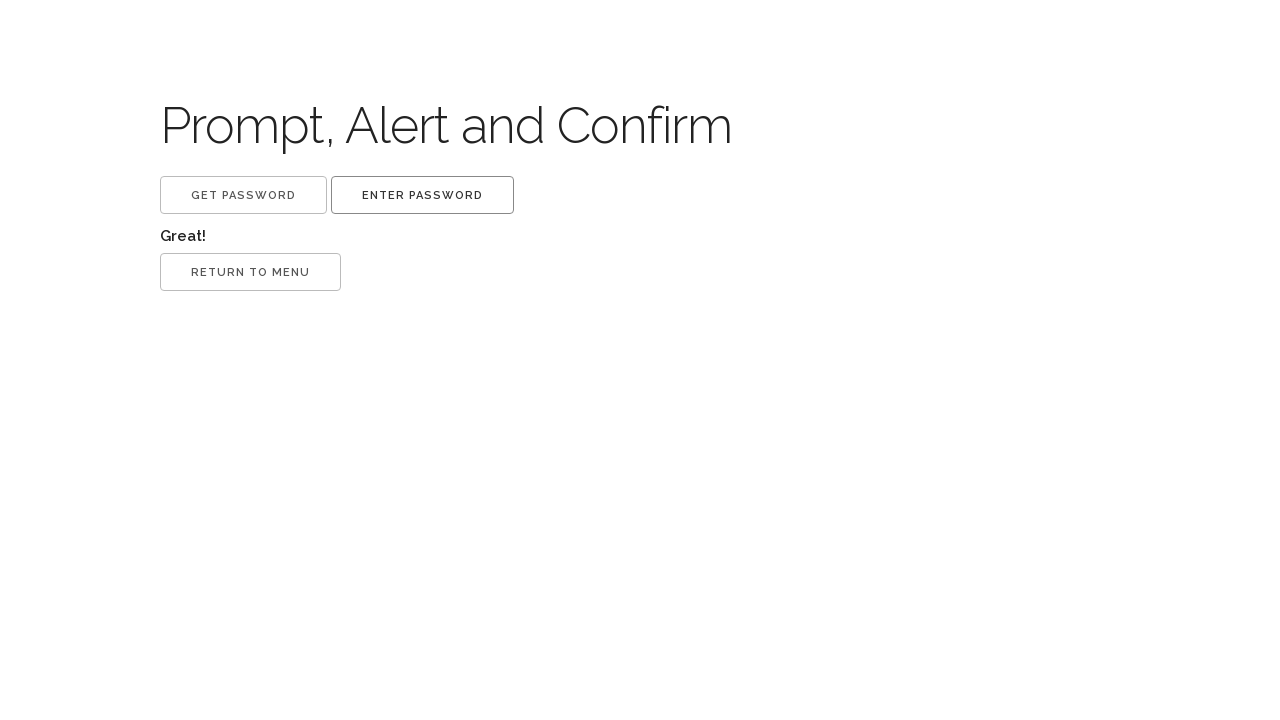

Verified success message 'Great!' appeared
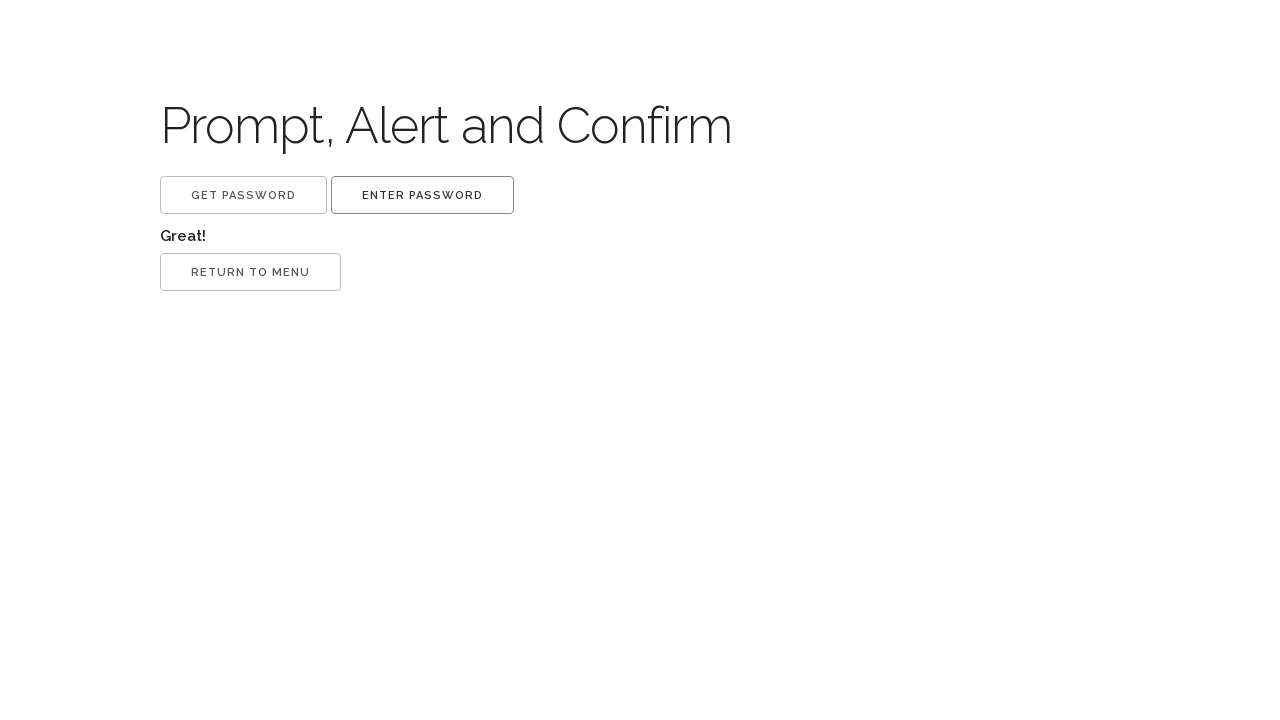

Clicked return button and accepted confirm dialog at (250, 272) on button.return
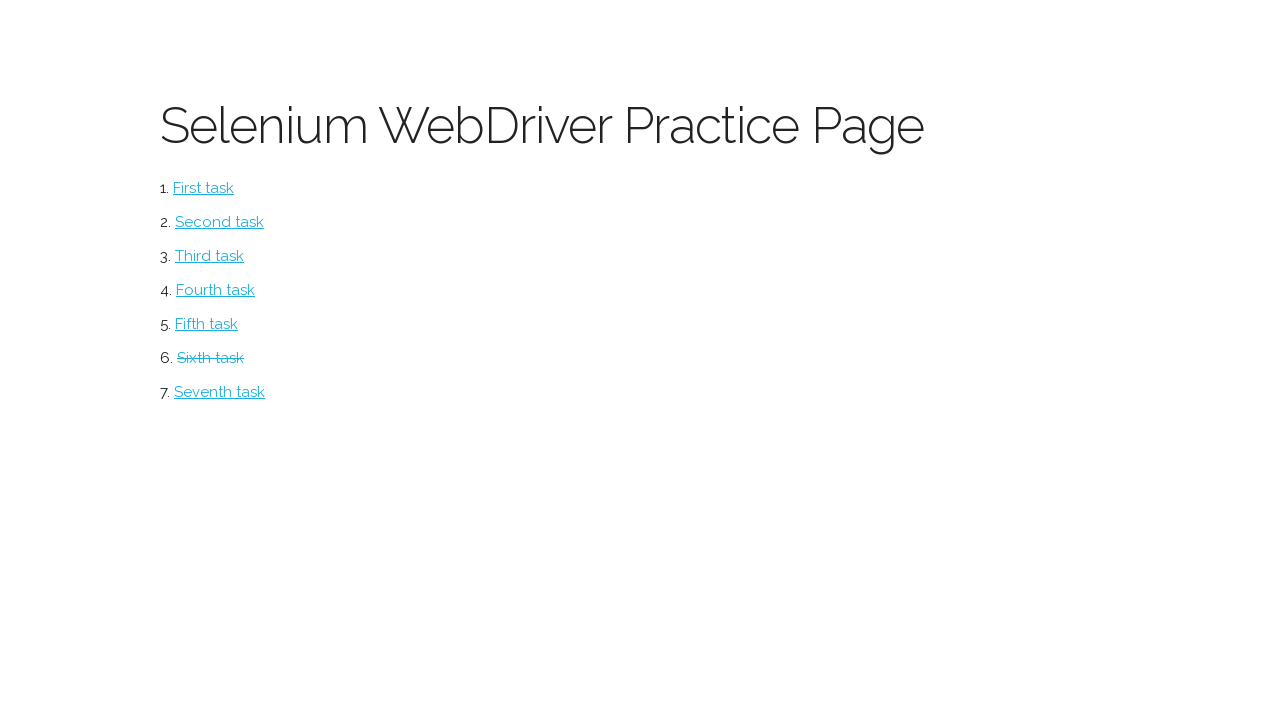

Waited 500ms for confirm dialog to complete
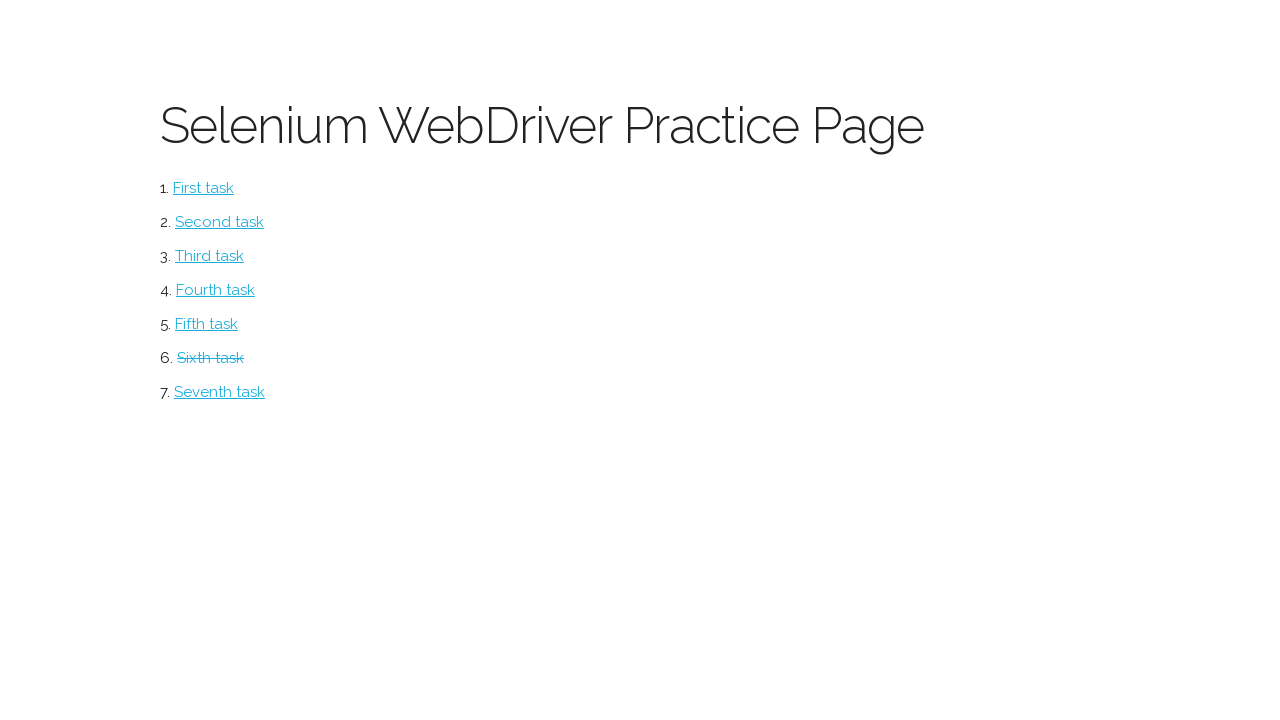

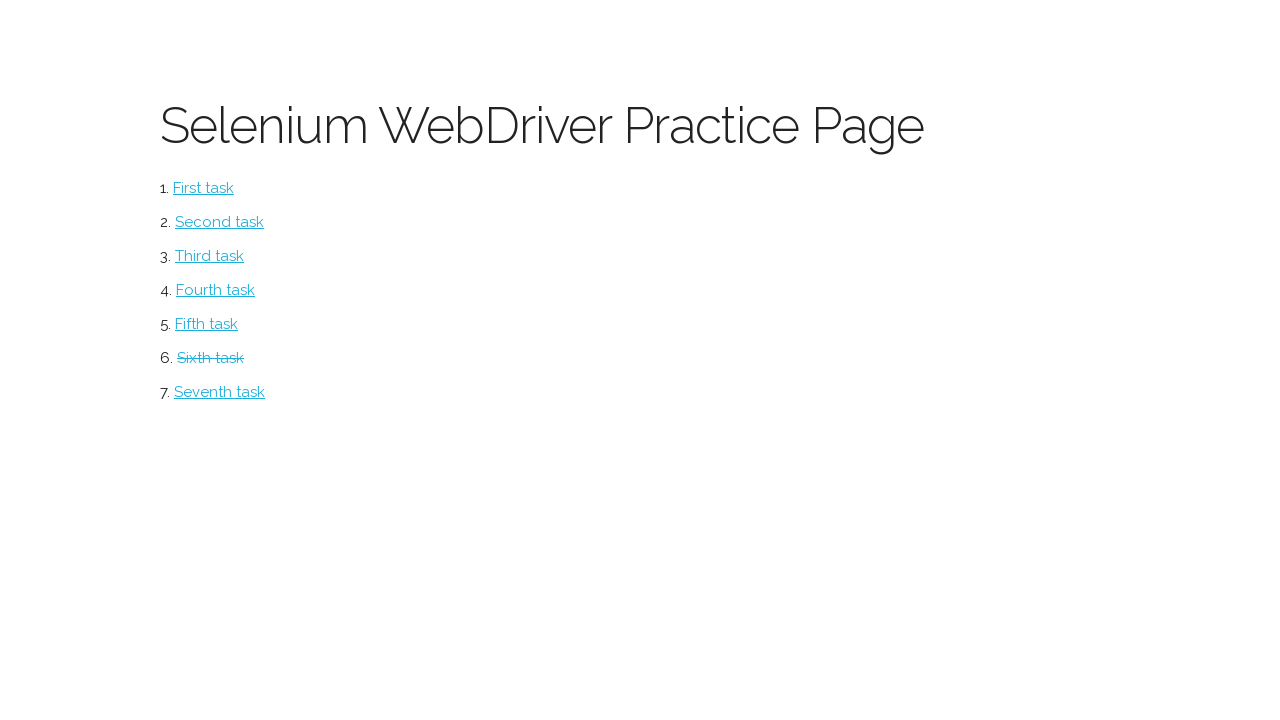